Navigates to a directors listing page, scrolls down multiple times to trigger lazy-loading of content, and verifies that director links are present on the page.

Starting URL: https://www.elacervo.com/directores

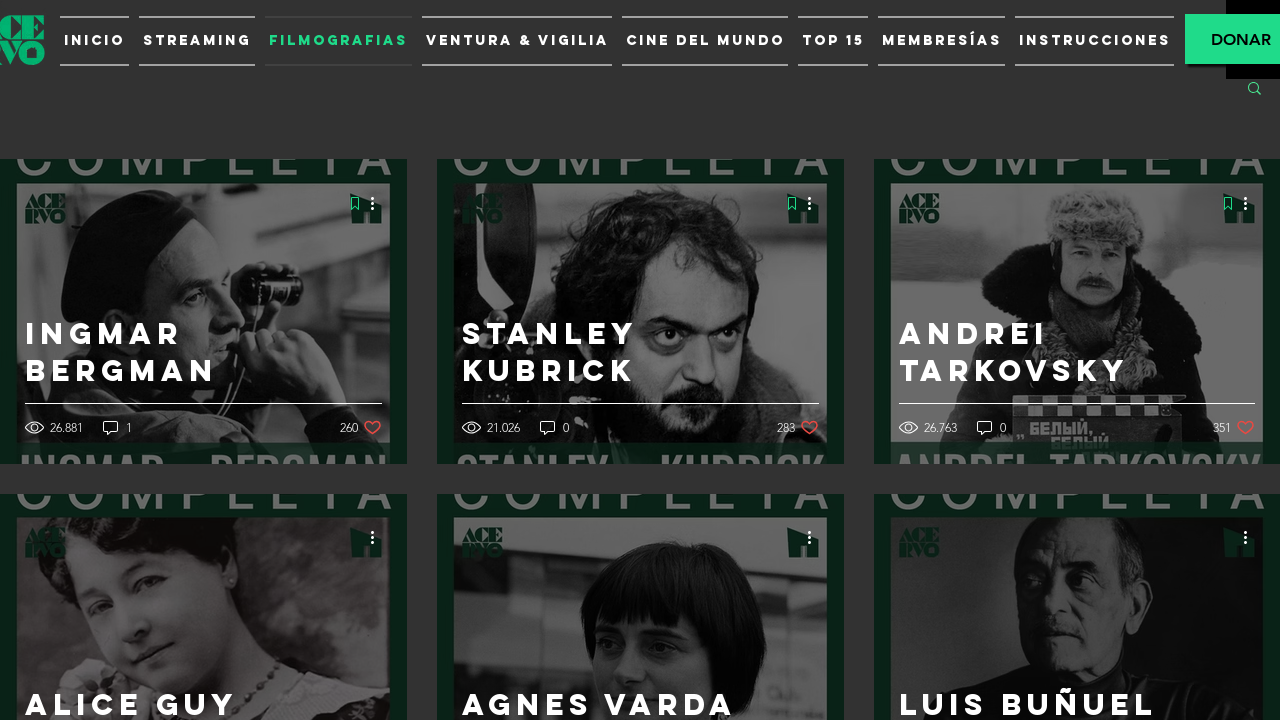

First scroll to bottom of page to trigger lazy-loading
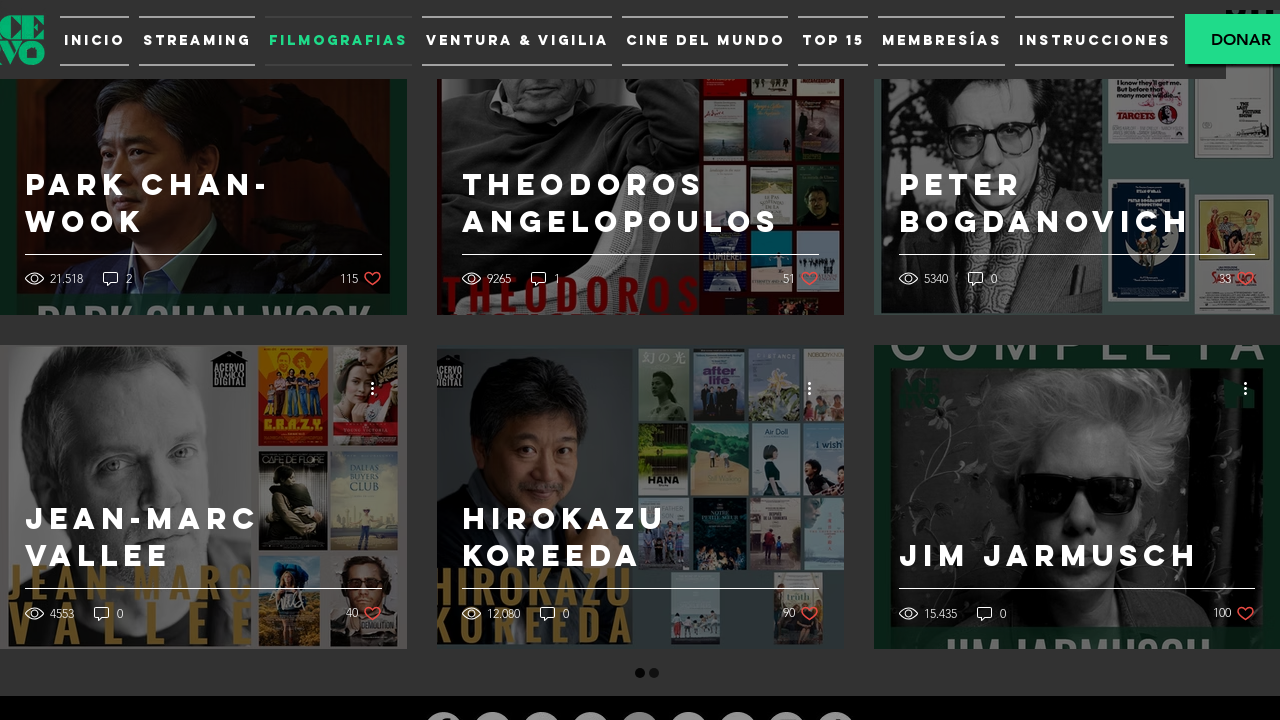

Waited 5 seconds for content to load after first scroll
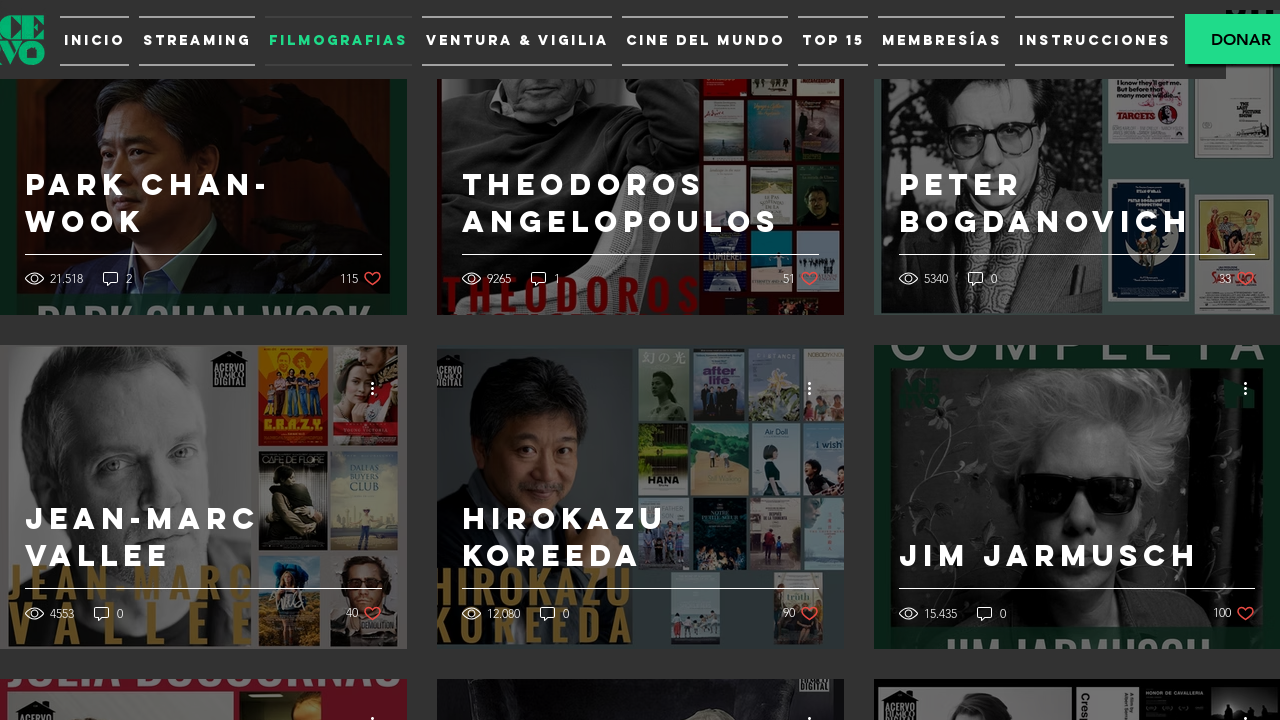

Second scroll to bottom of page to trigger lazy-loading
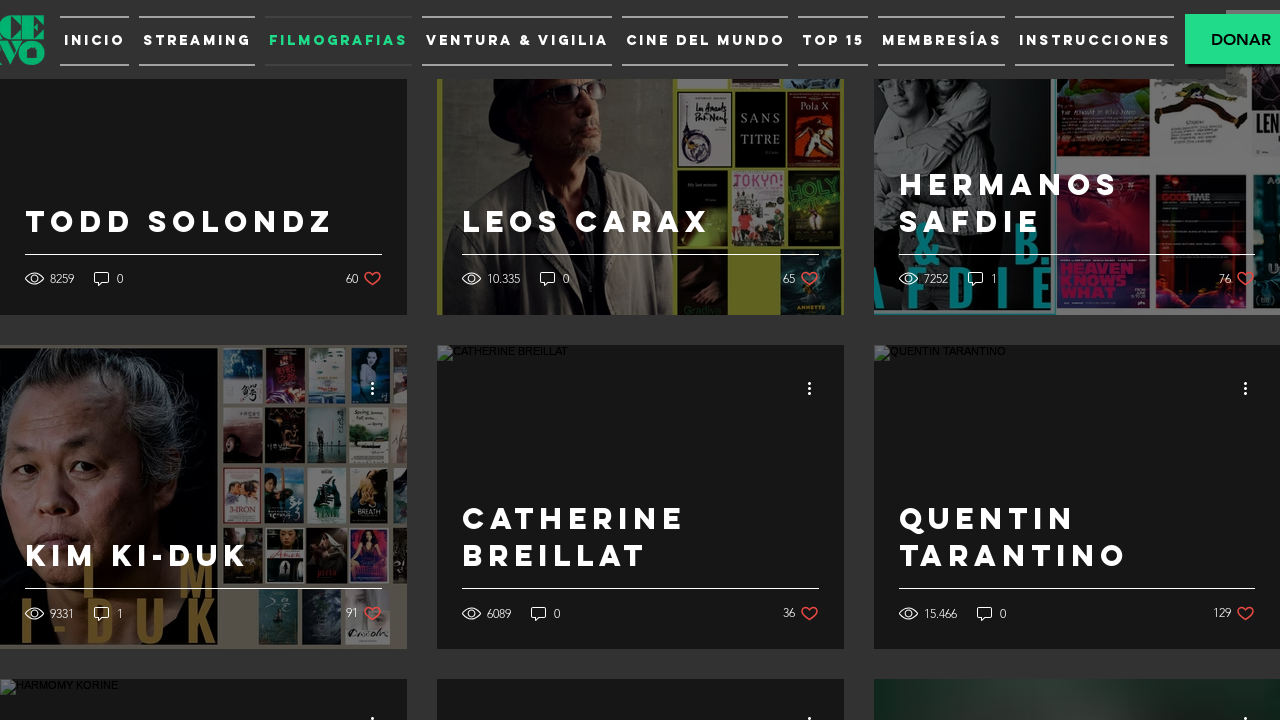

Waited 5 seconds for content to load after second scroll
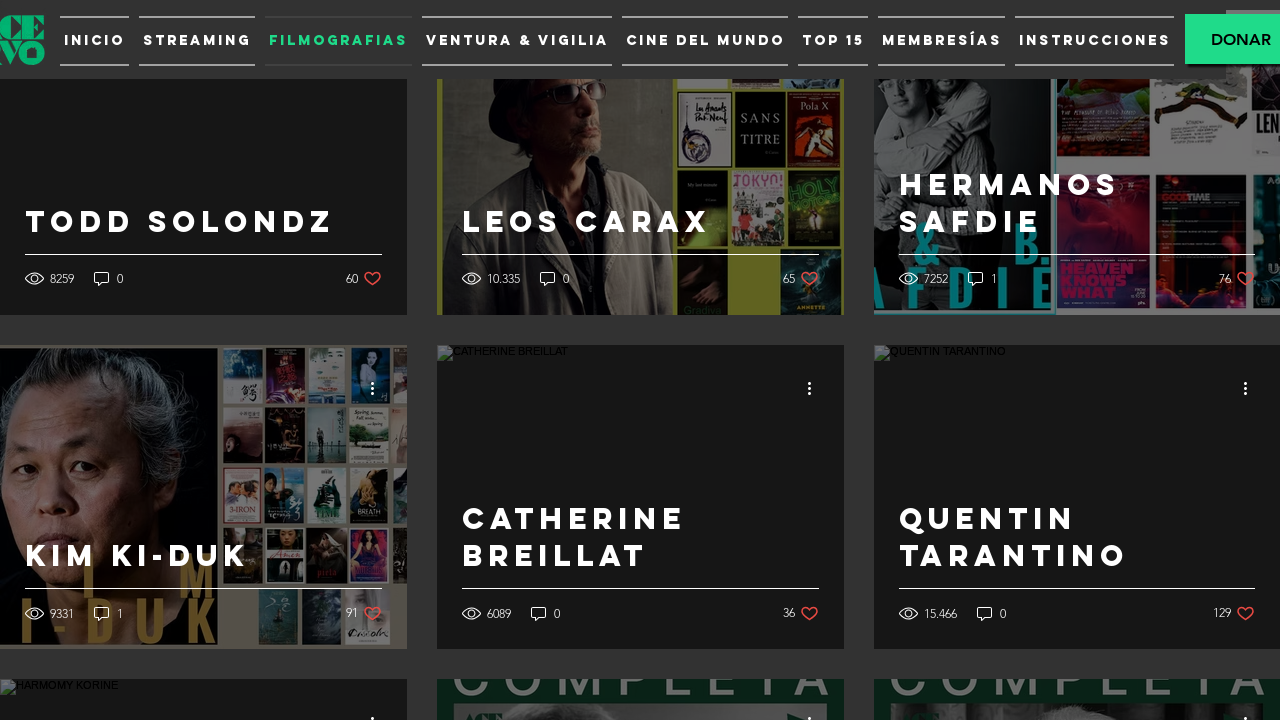

Third scroll to bottom of page to trigger lazy-loading
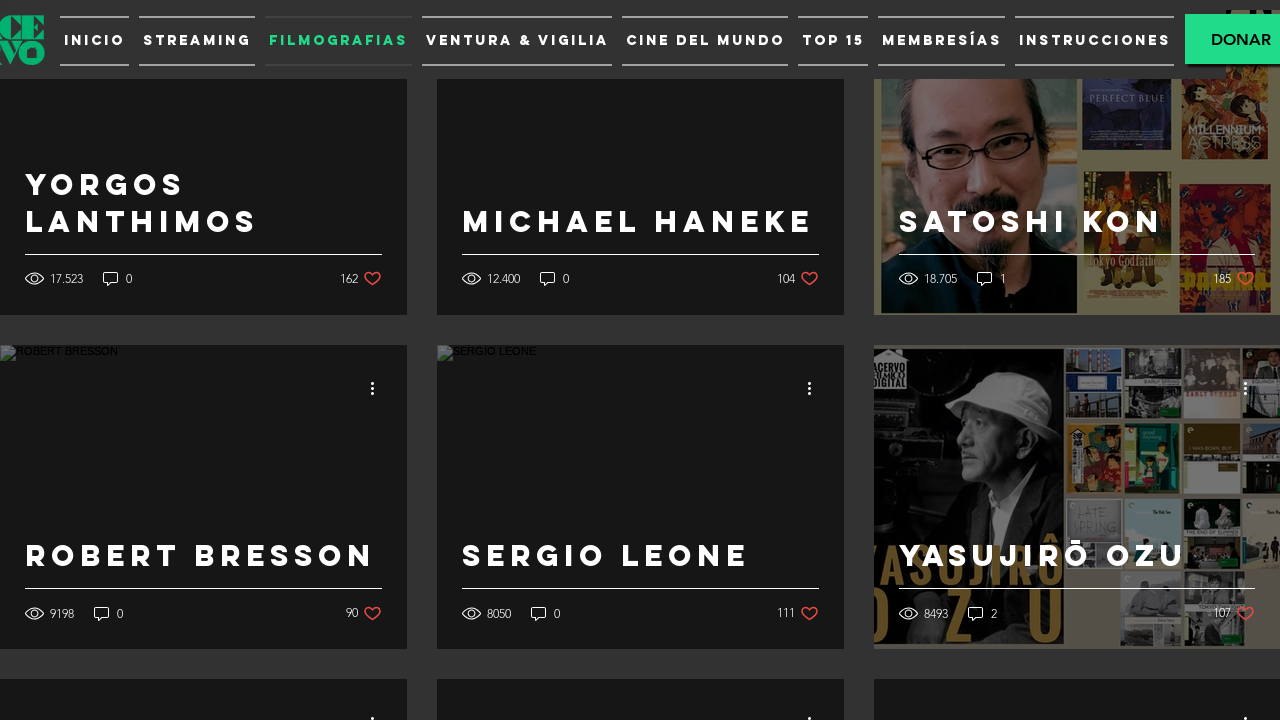

Waited 5 seconds for content to load after third scroll
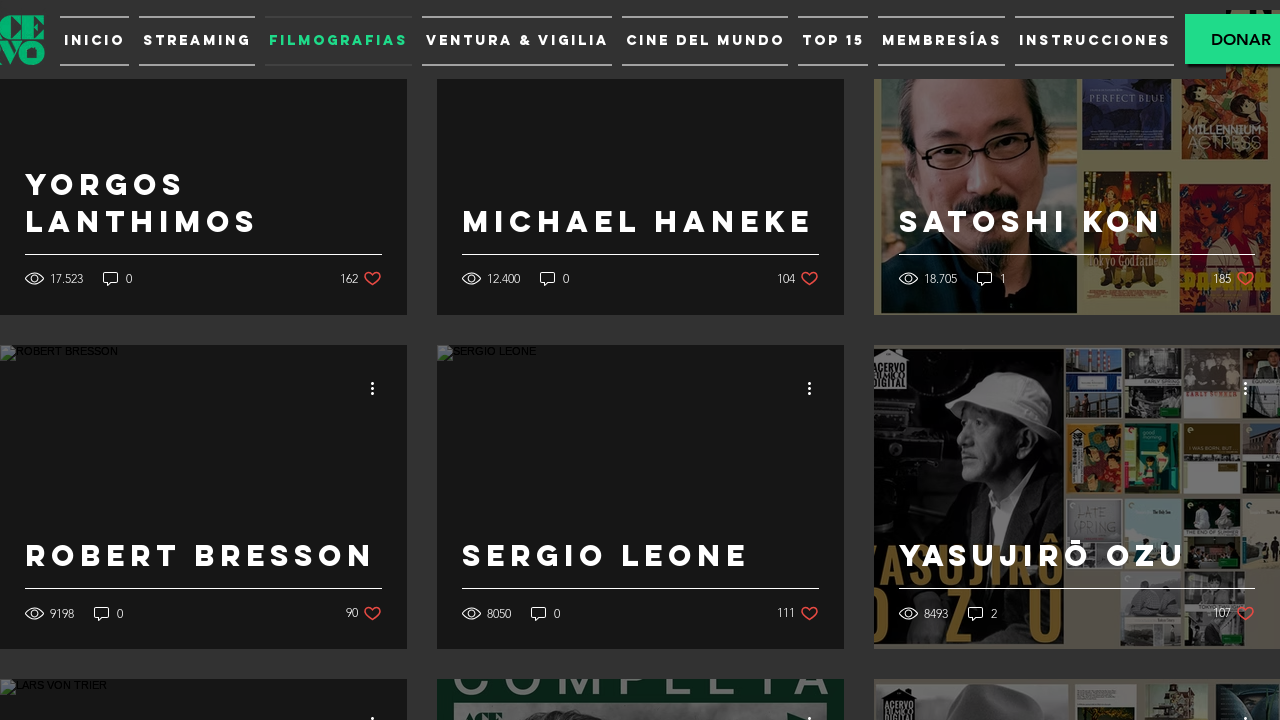

Fourth scroll to bottom of page to trigger lazy-loading
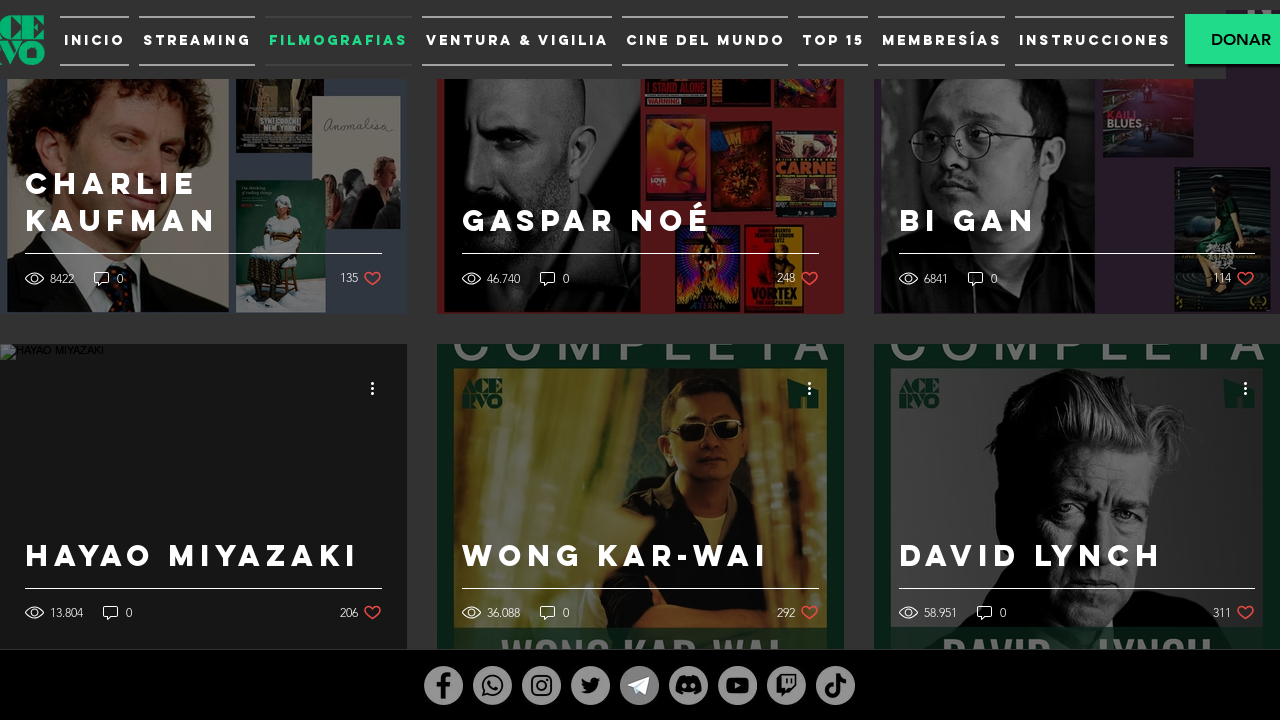

Waited 5 seconds for content to load after fourth scroll
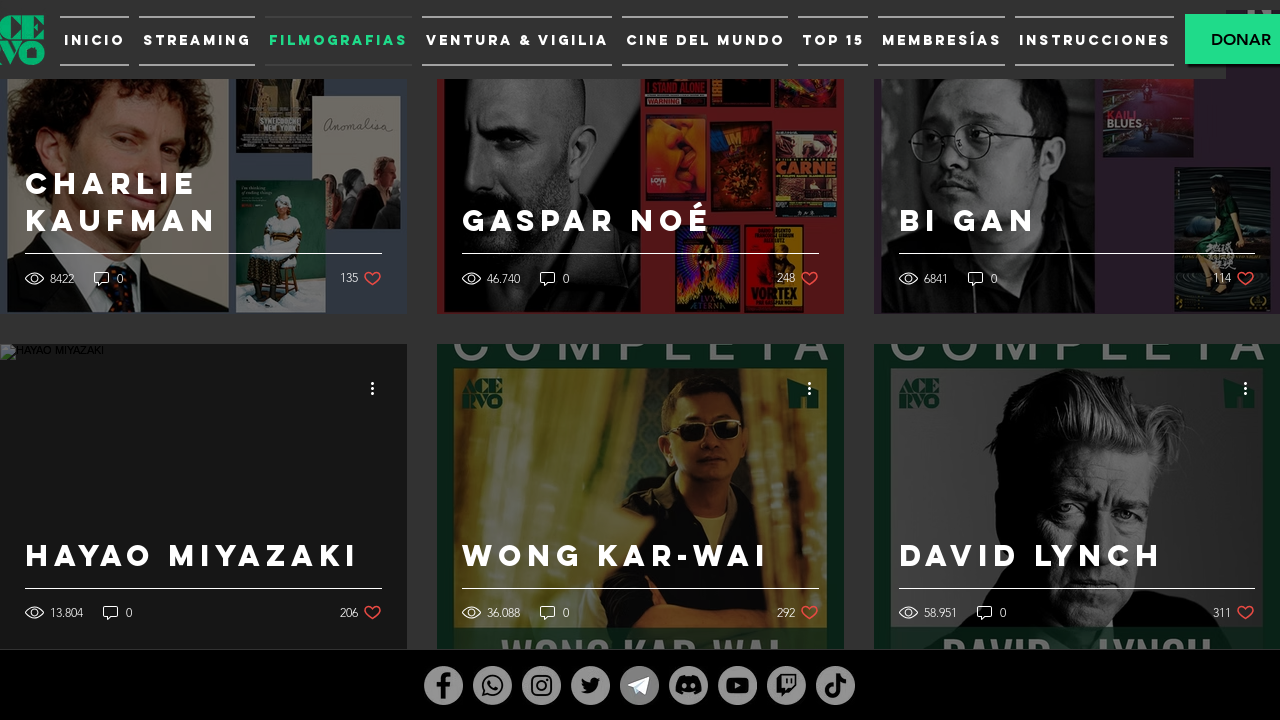

Verified director links are present on the page
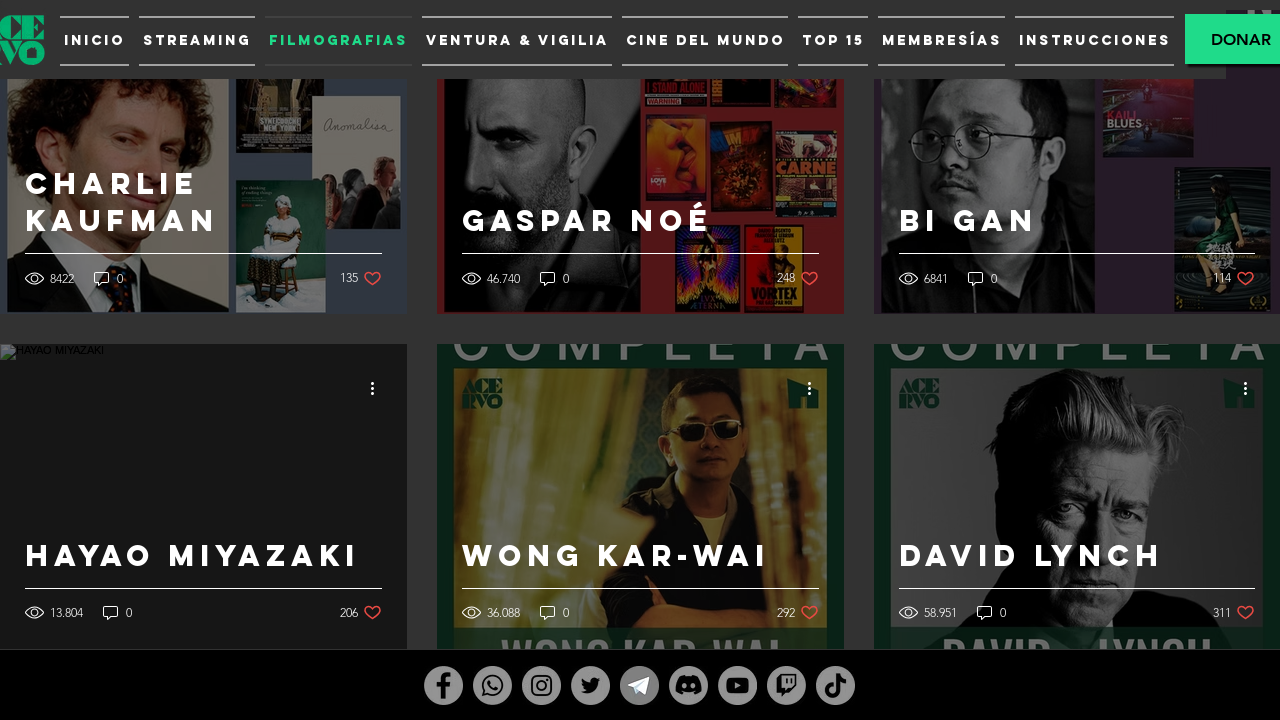

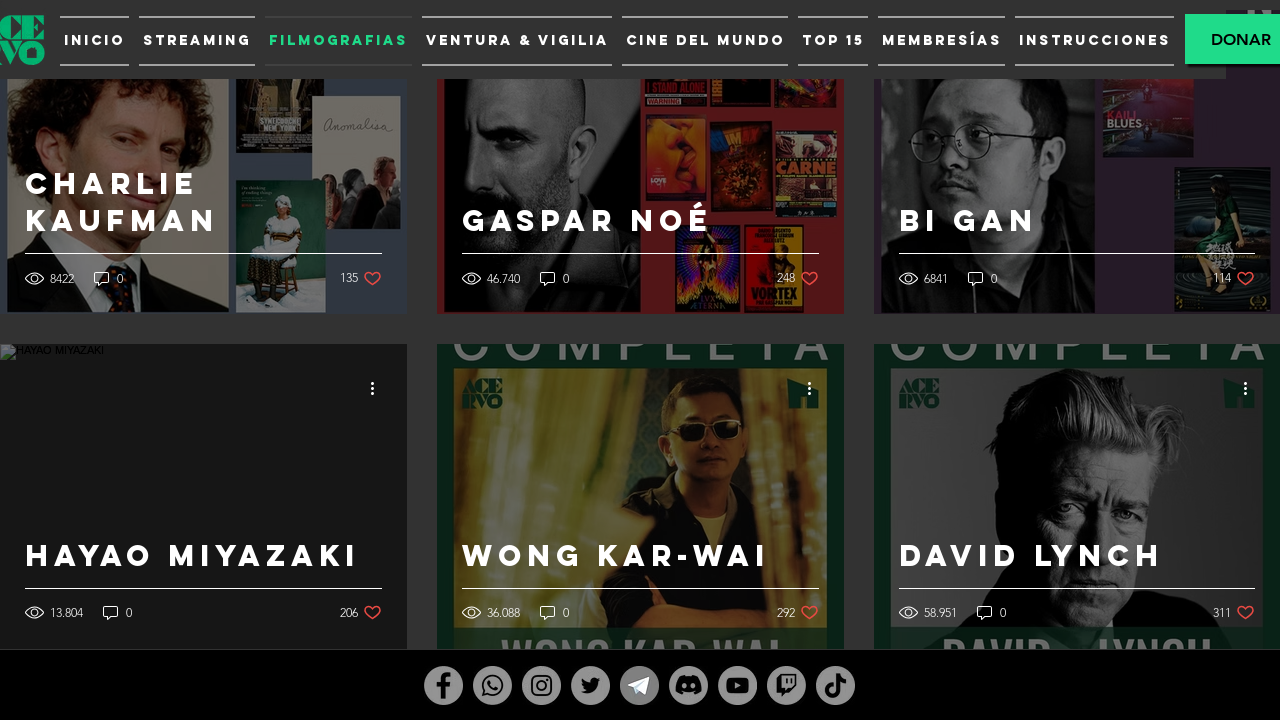